Fills the first name field with "test2" on a test blog page

Starting URL: http://only-testing-blog.blogspot.in/2013/11/new-test.html

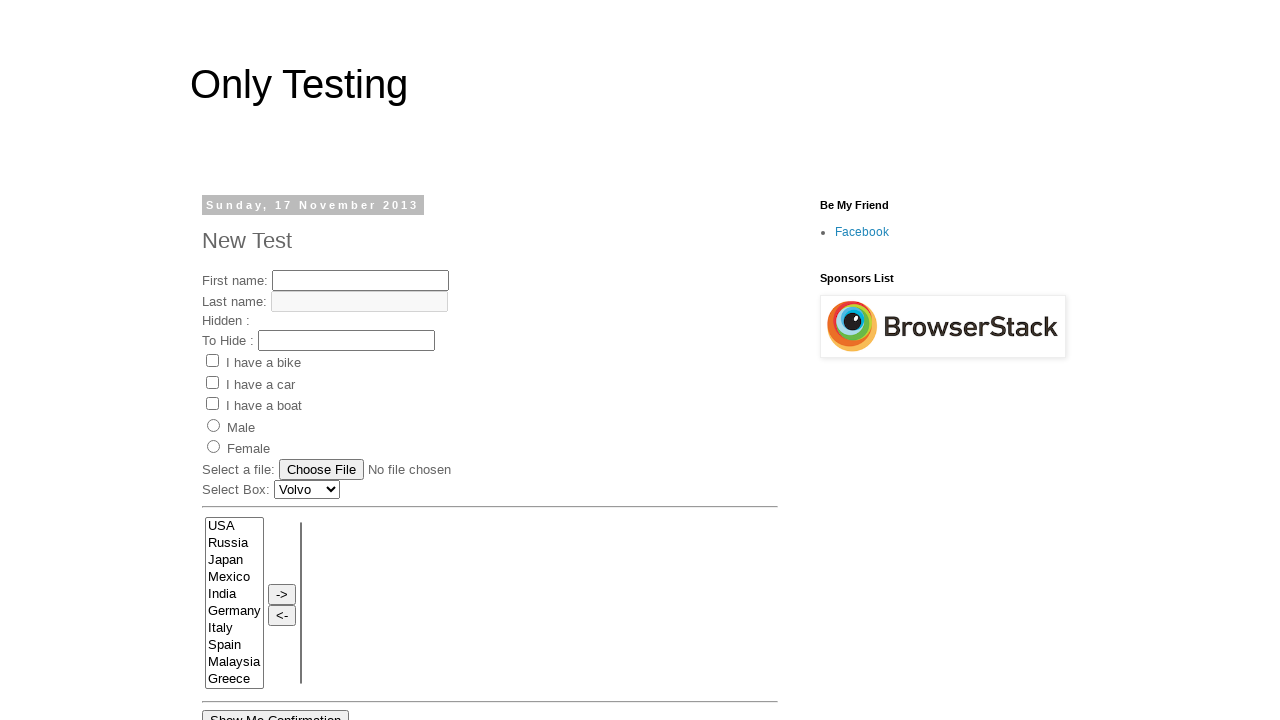

Navigated to test blog page
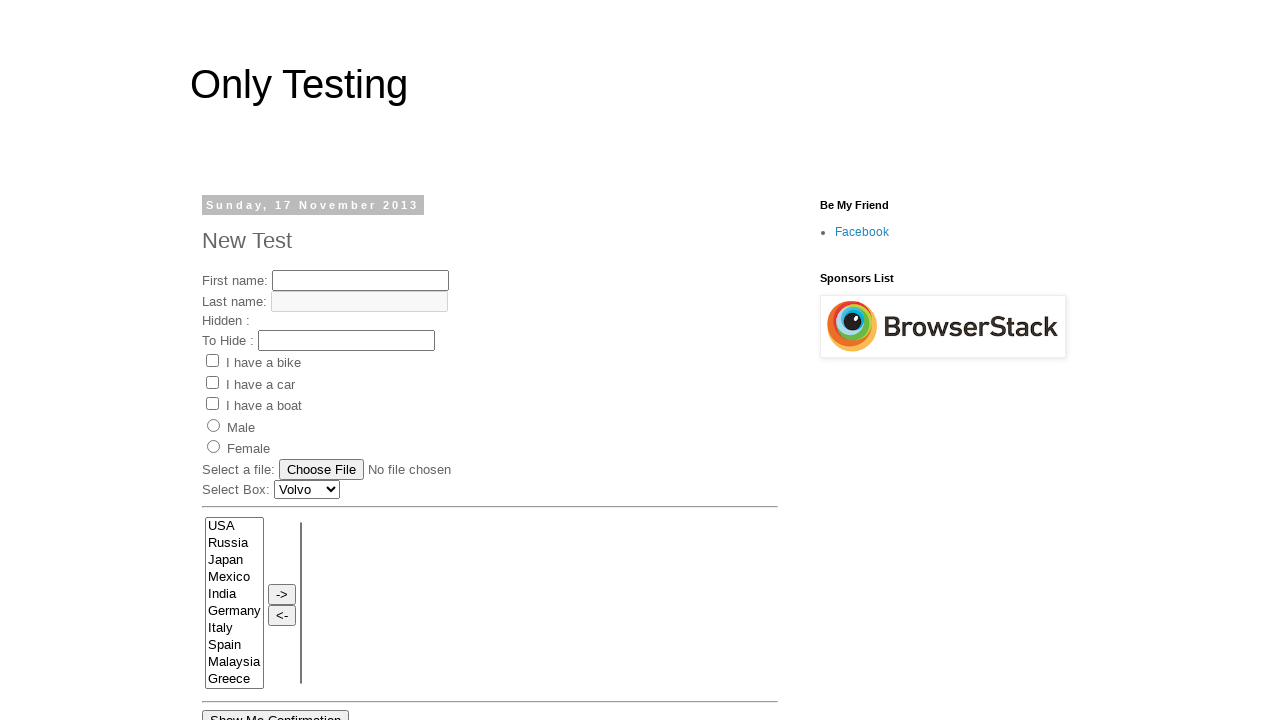

Filled first name field with 'test2' on //input[@name='fname']
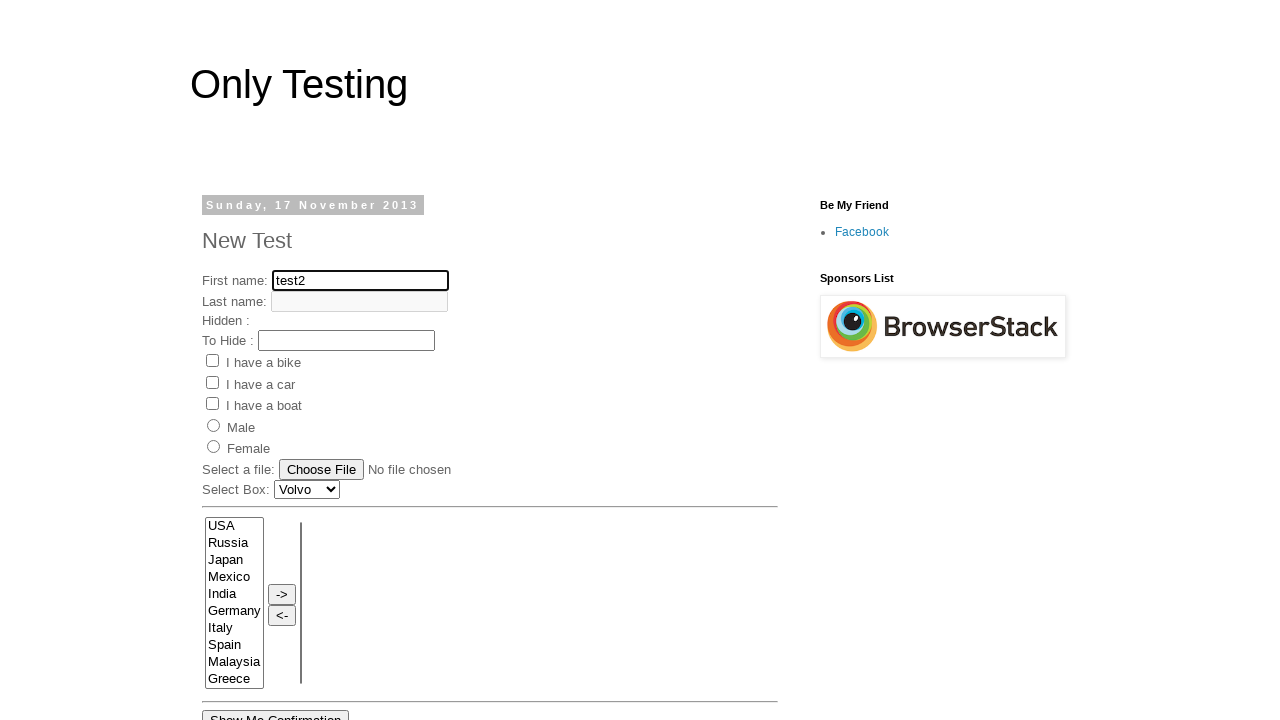

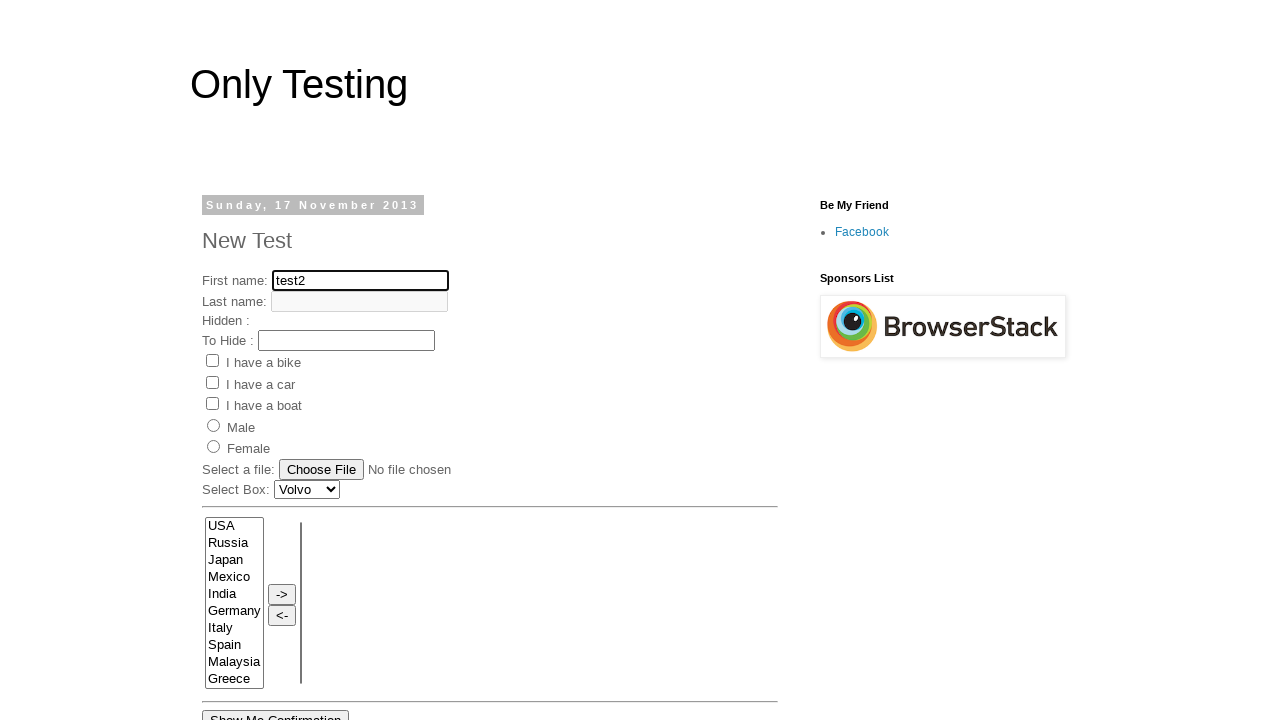